Tests navigating through product categories by clicking on Phones, Laptops, and Monitors category links.

Starting URL: https://www.demoblaze.com/

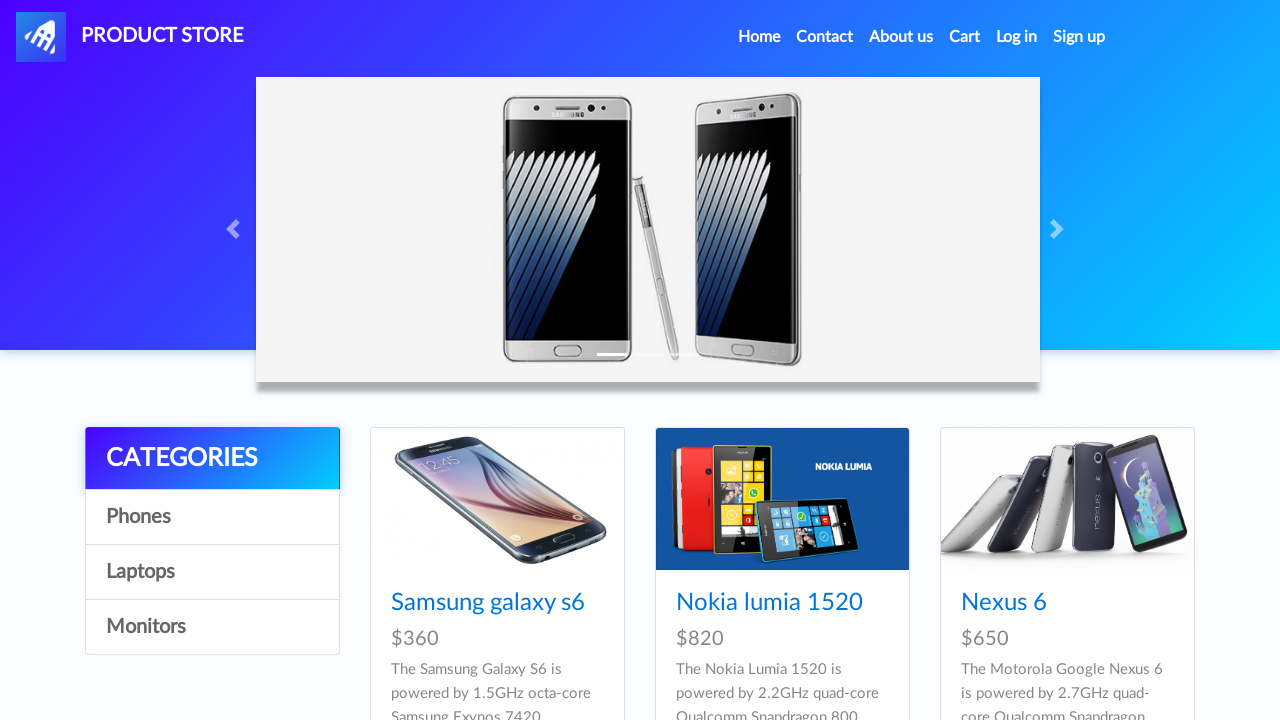

Clicked on Phones category at (212, 517) on #itemc
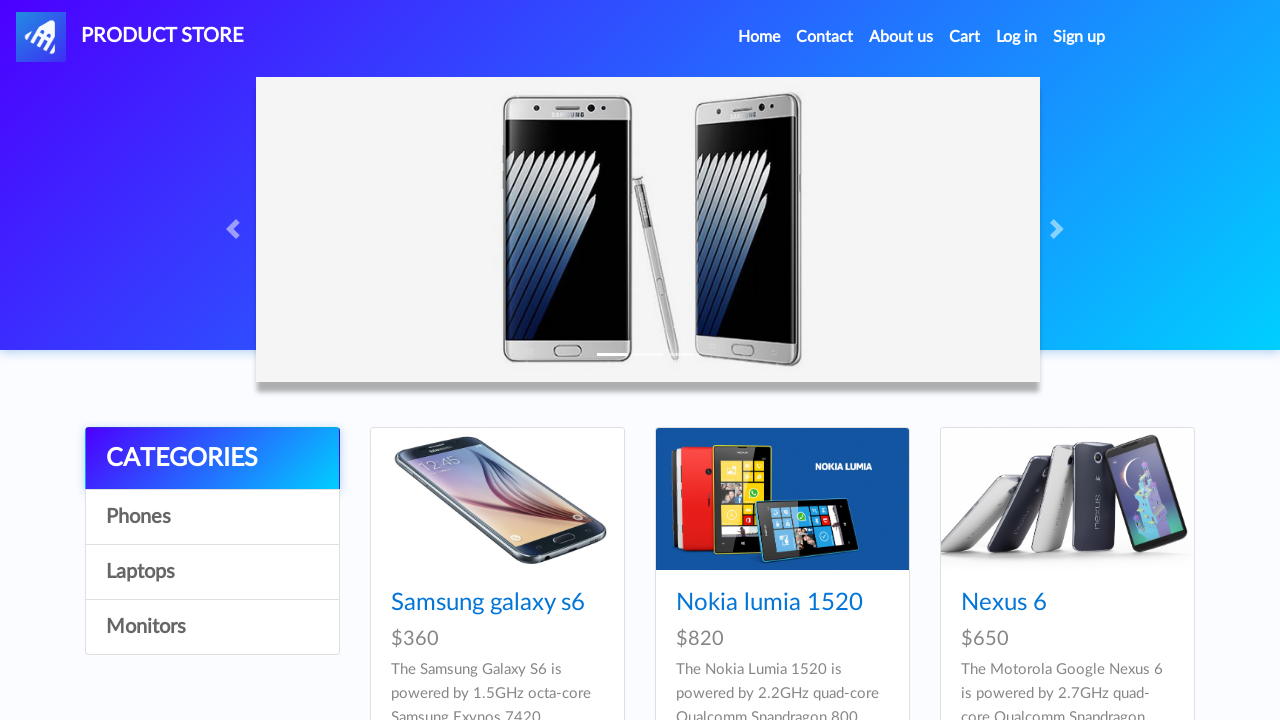

Clicked on Laptops category at (212, 572) on text=Laptops
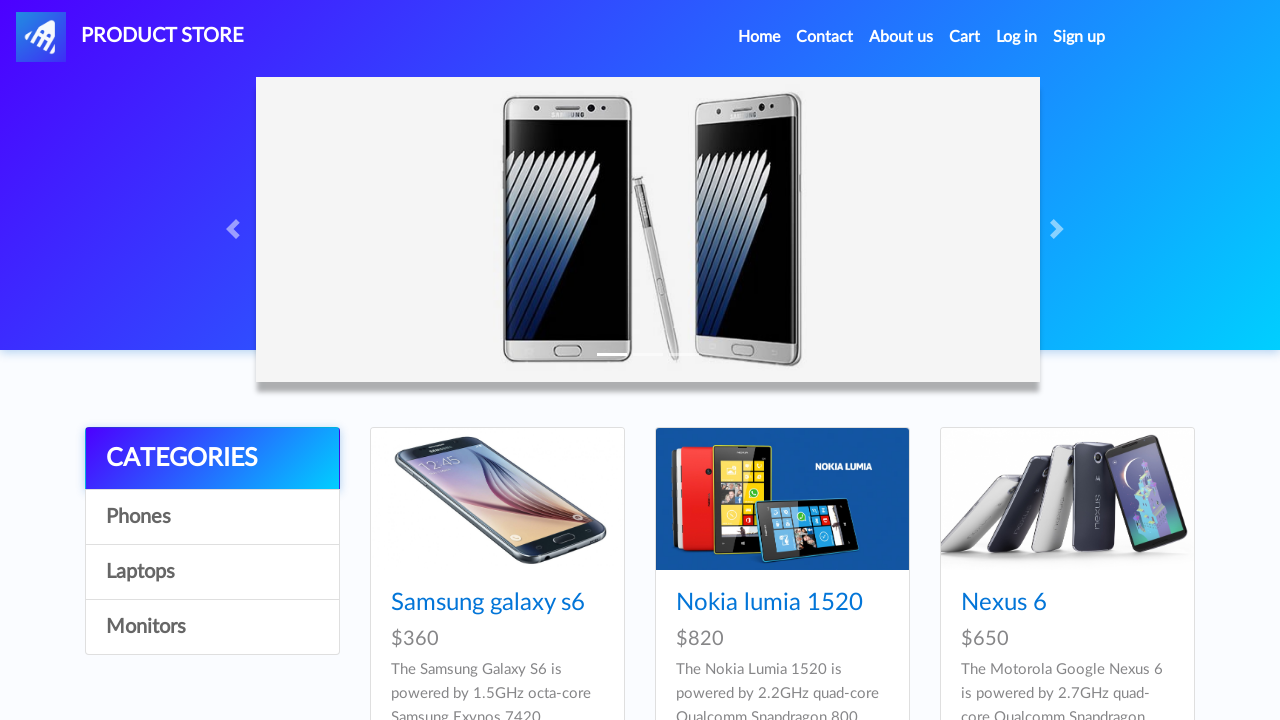

Clicked on Monitors category at (212, 627) on text=Monitors
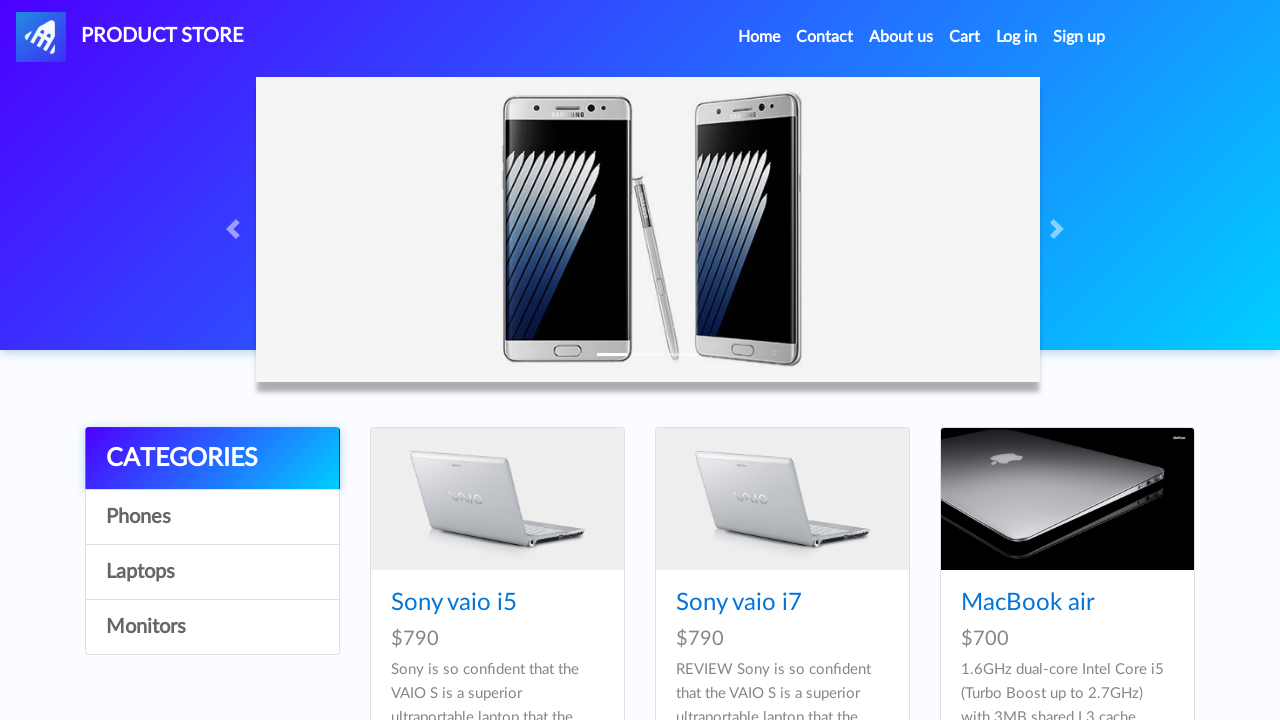

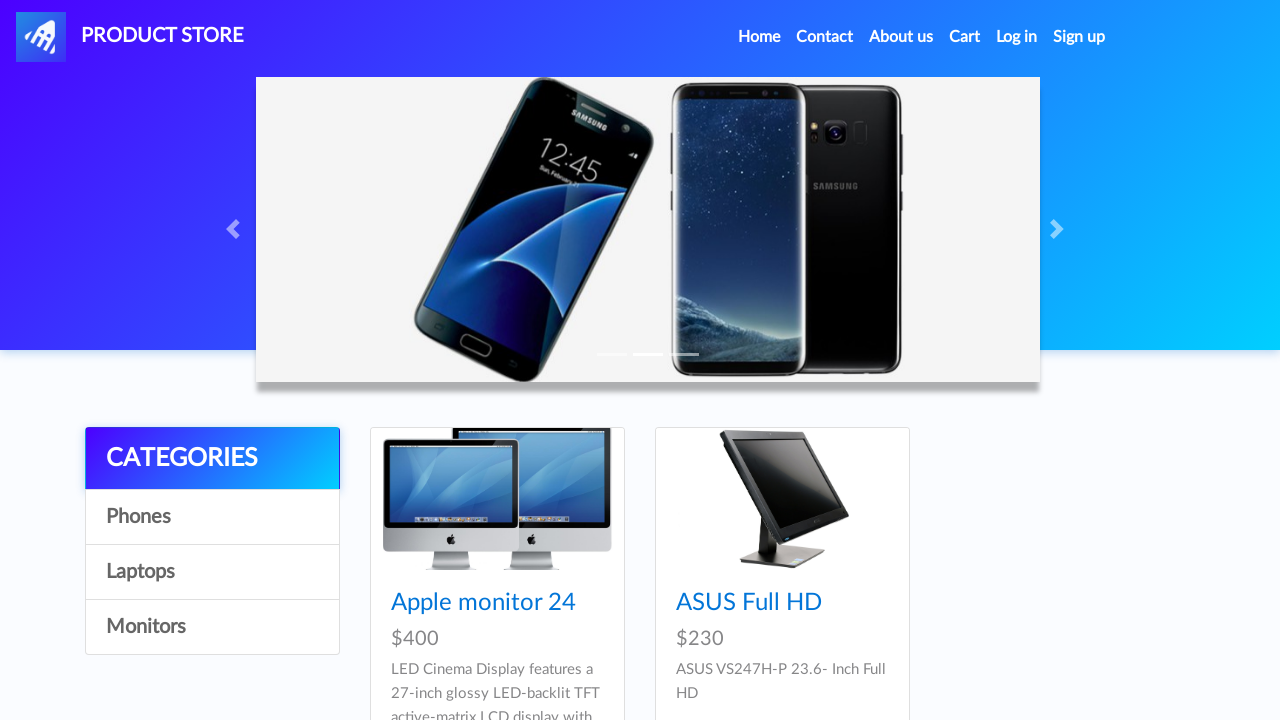